Tests radio button interaction by clicking through all radio buttons in a group named 'group1' and verifying the ability to select each option

Starting URL: http://www.echoecho.com/htmlforms10.htm

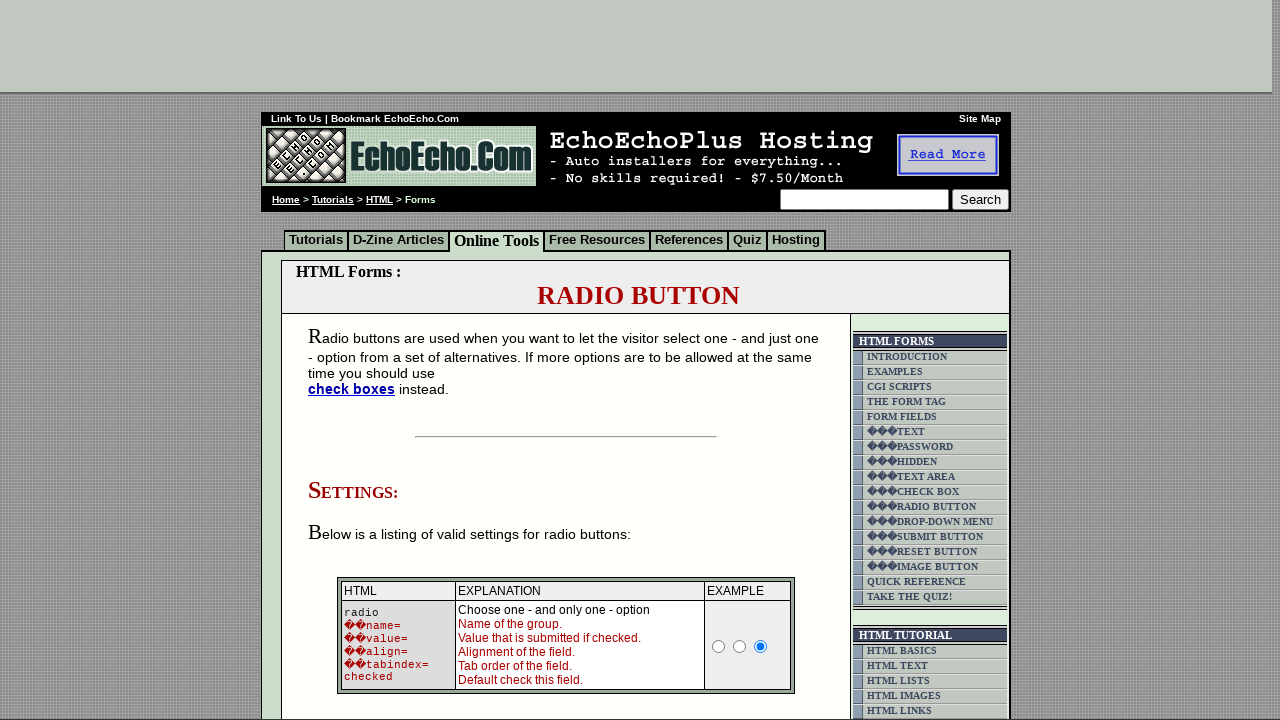

Waited for radio buttons in group1 to be present
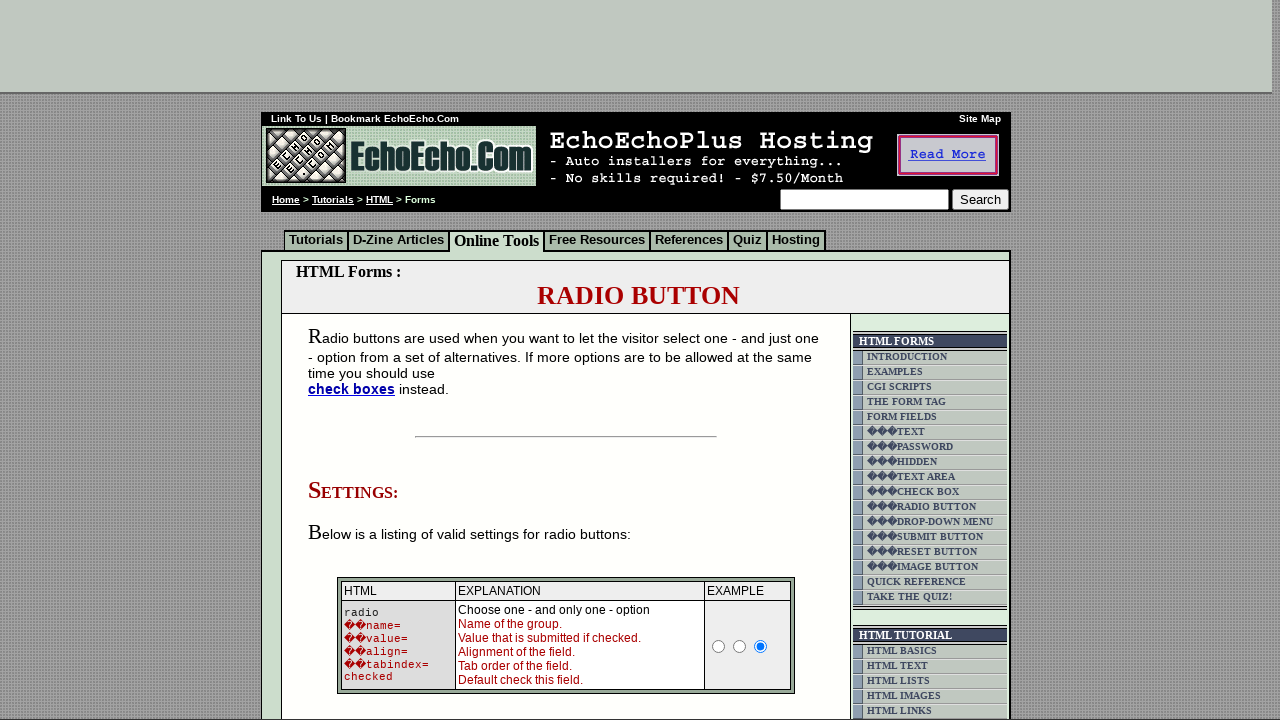

Located all radio buttons in group1
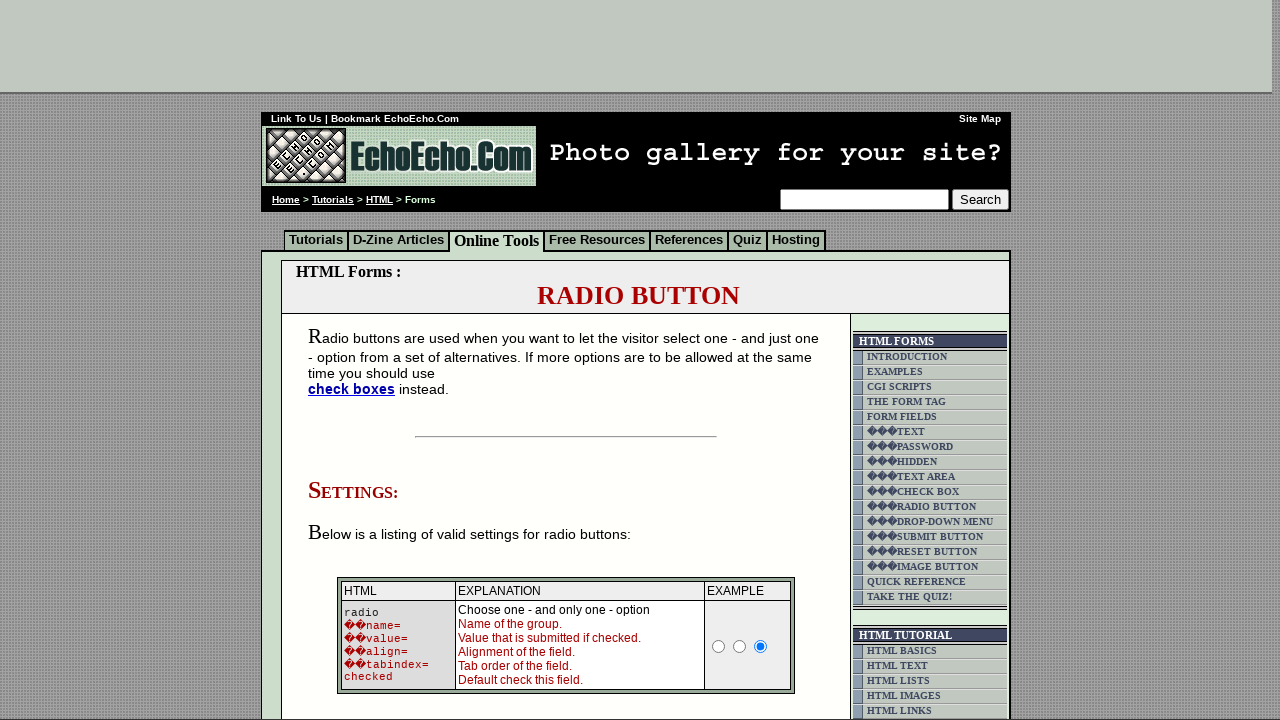

Retrieved count of radio buttons: 3
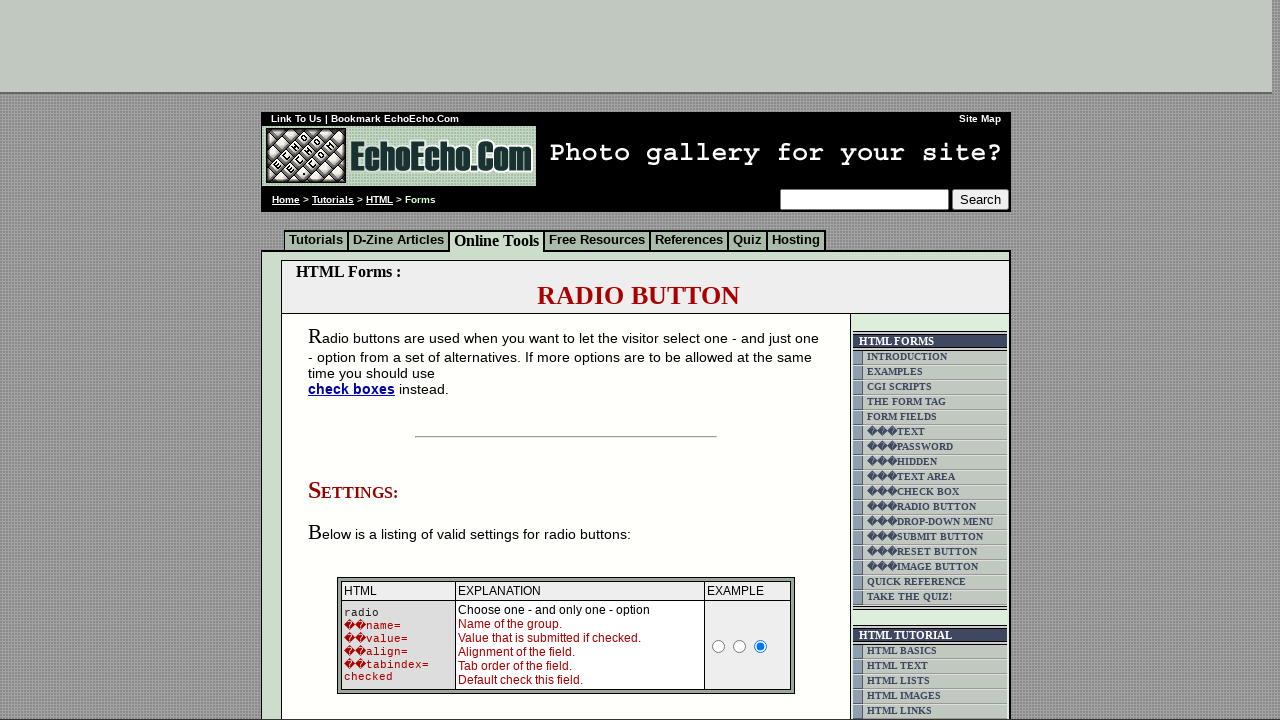

Clicked radio button at index 0 at (356, 360) on input[name='group1'] >> nth=0
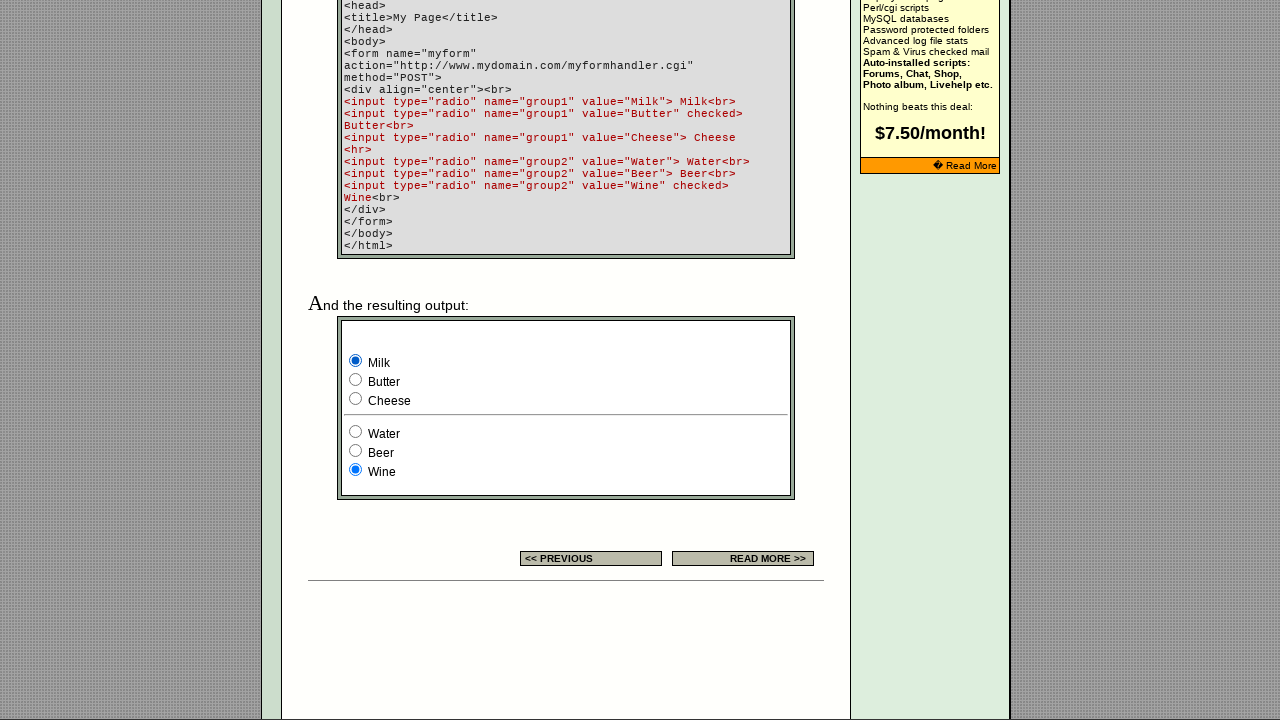

Retrieved value attribute of radio button at index 0: Milk
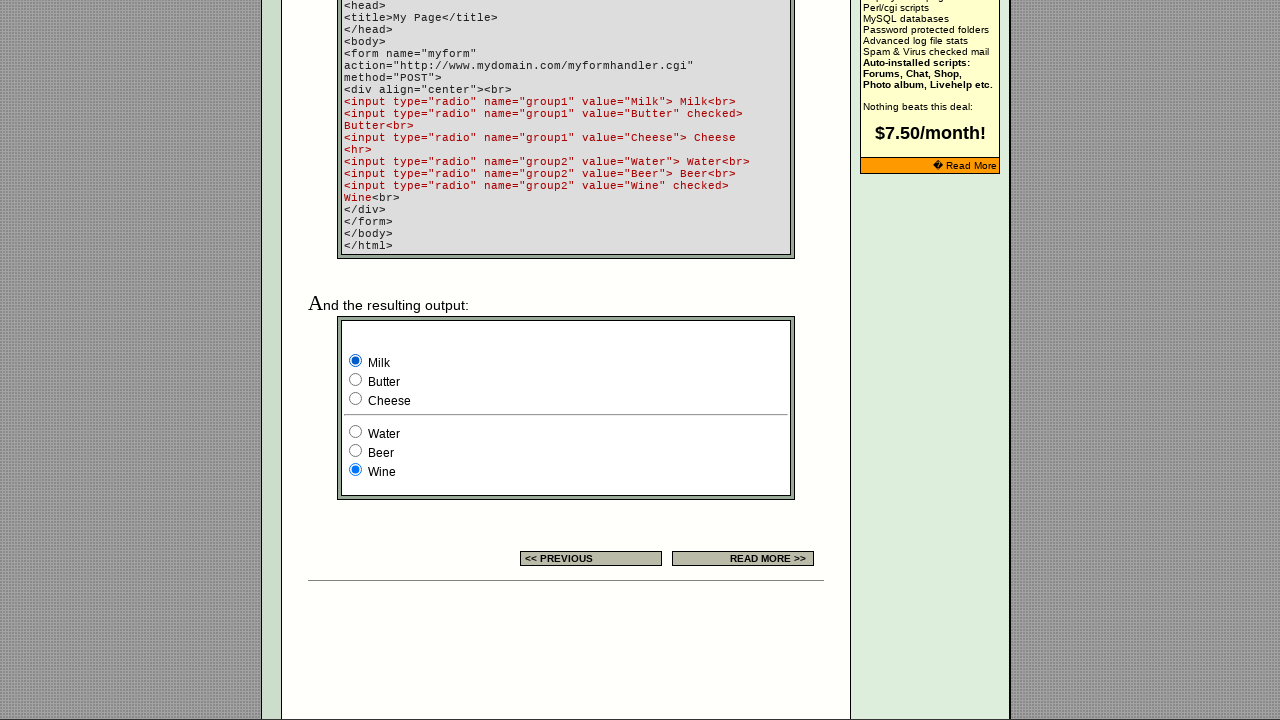

Clicked radio button at index 1 at (356, 380) on input[name='group1'] >> nth=1
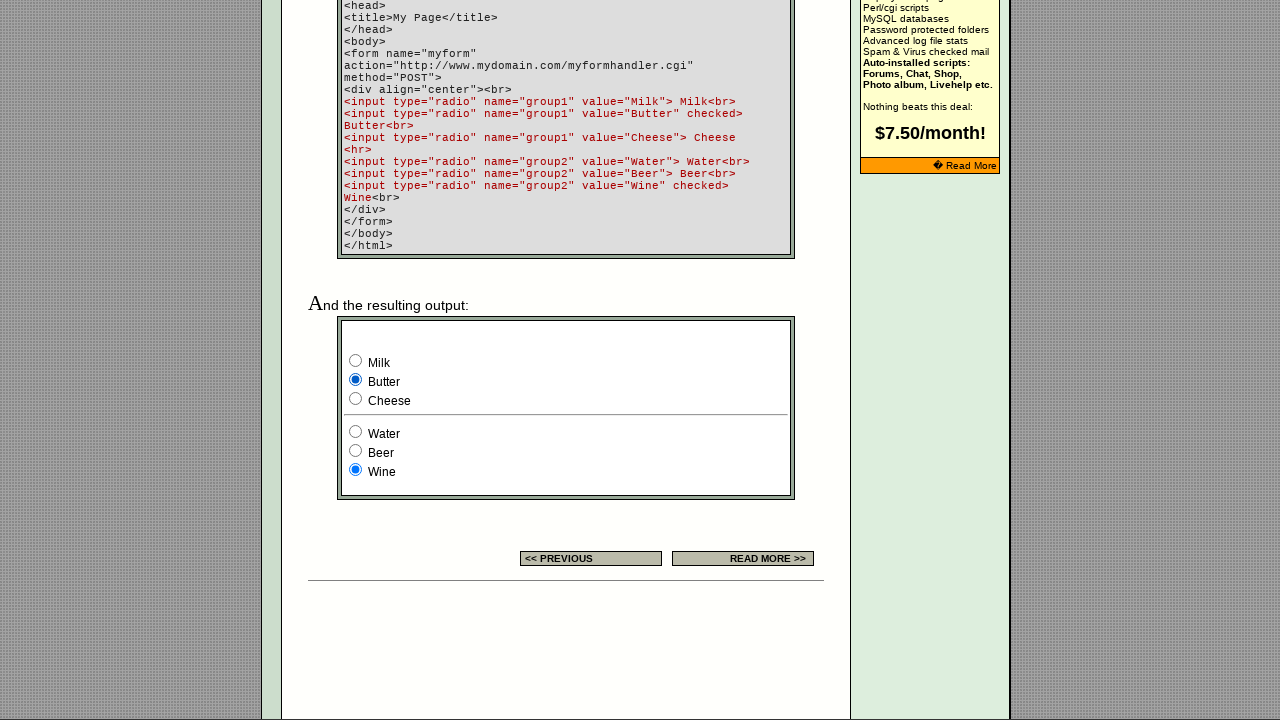

Retrieved value attribute of radio button at index 1: Butter
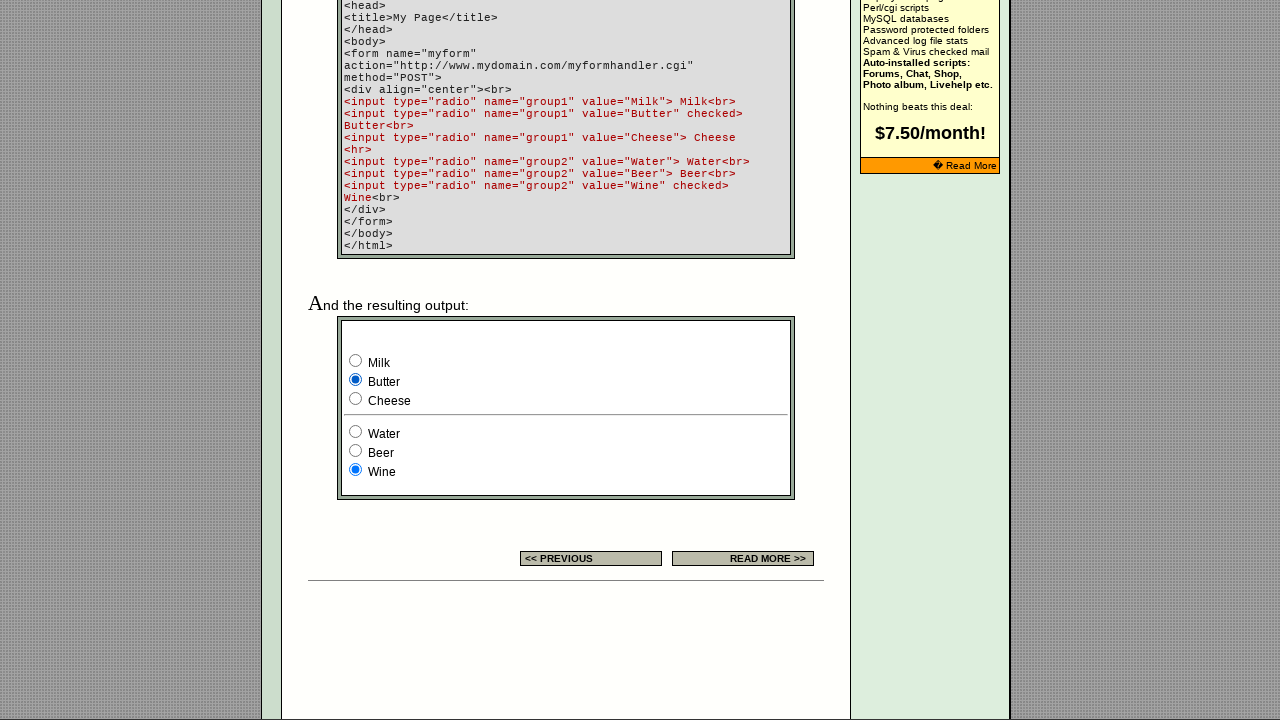

Clicked radio button at index 2 at (356, 398) on input[name='group1'] >> nth=2
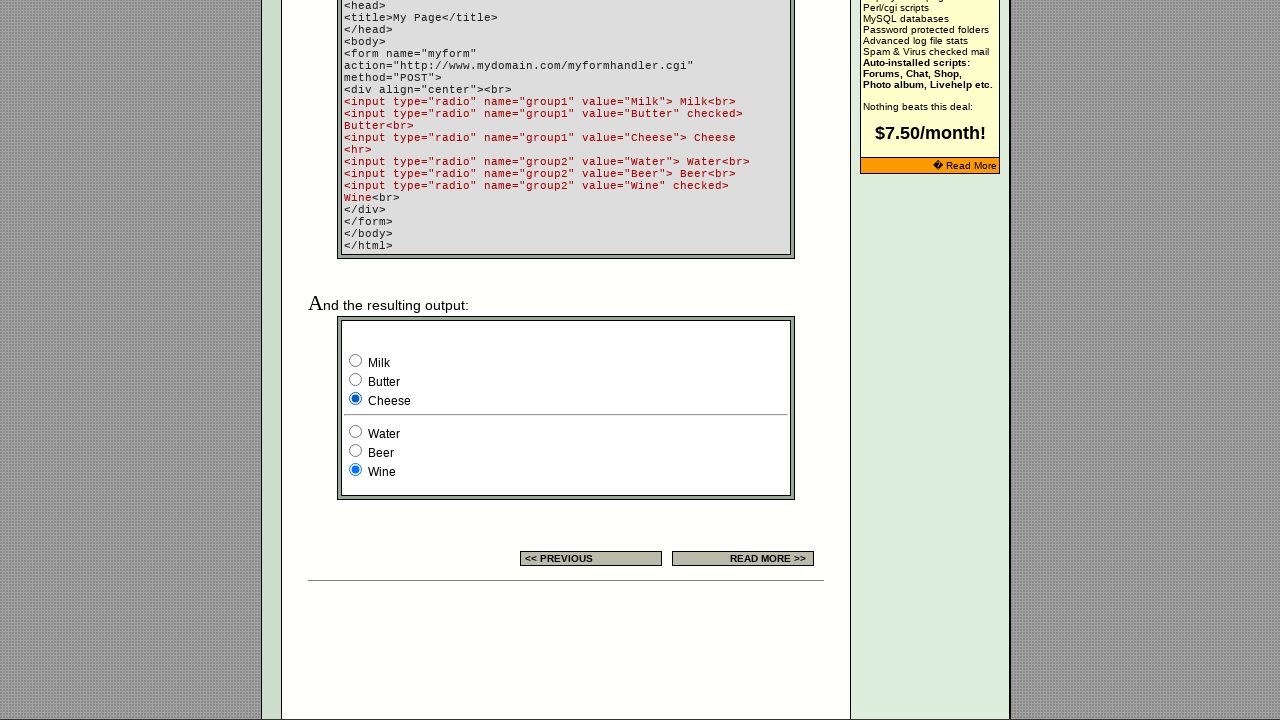

Retrieved value attribute of radio button at index 2: Cheese
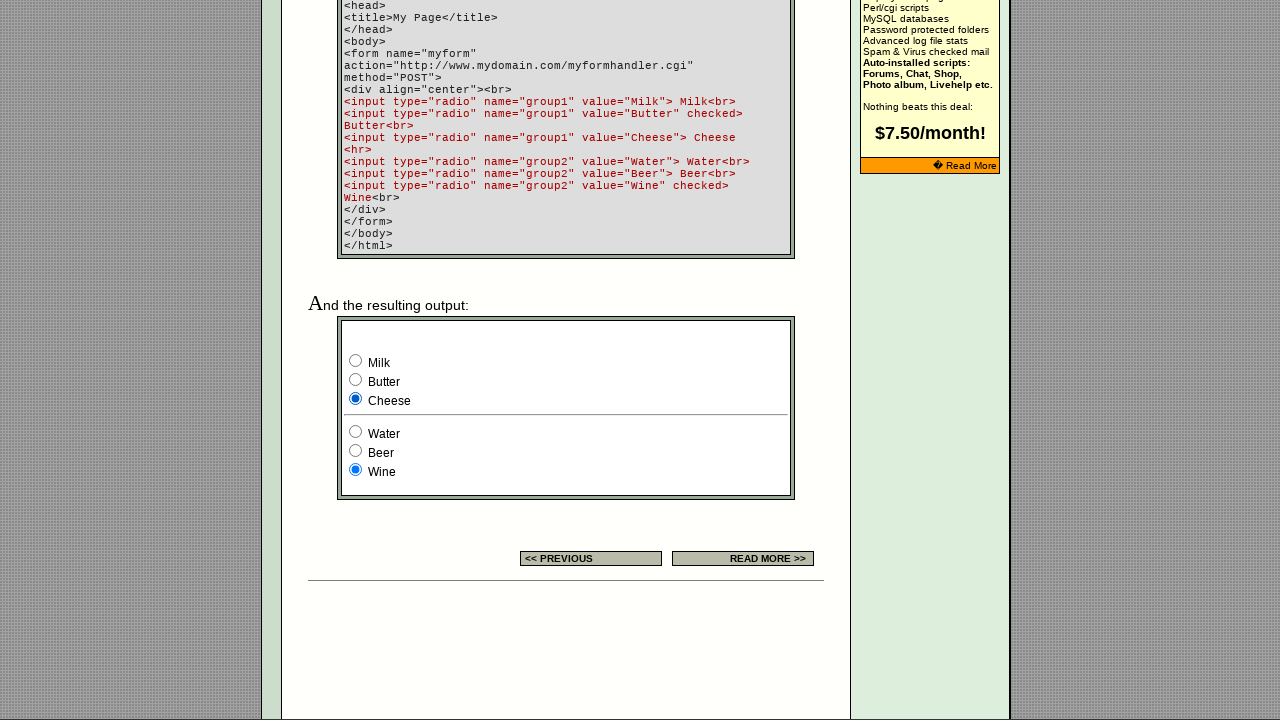

Clicked Cheese radio button again at (356, 398) on input[name='group1'] >> nth=2
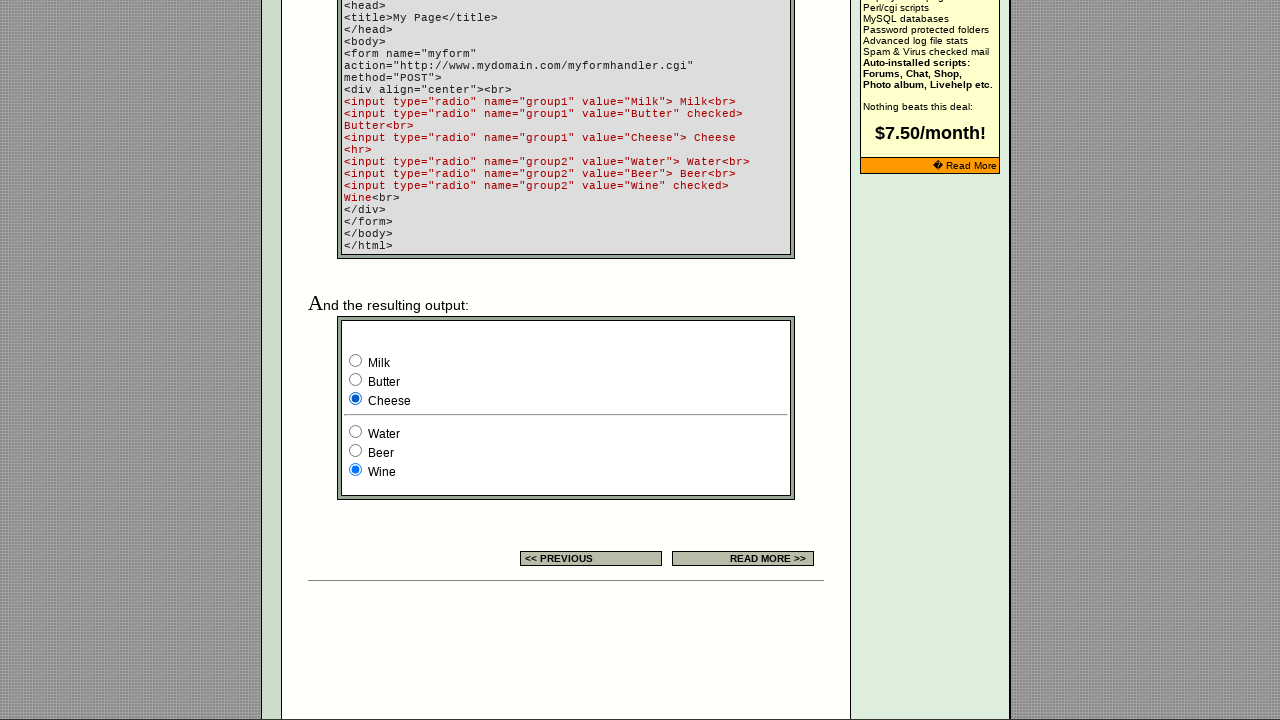

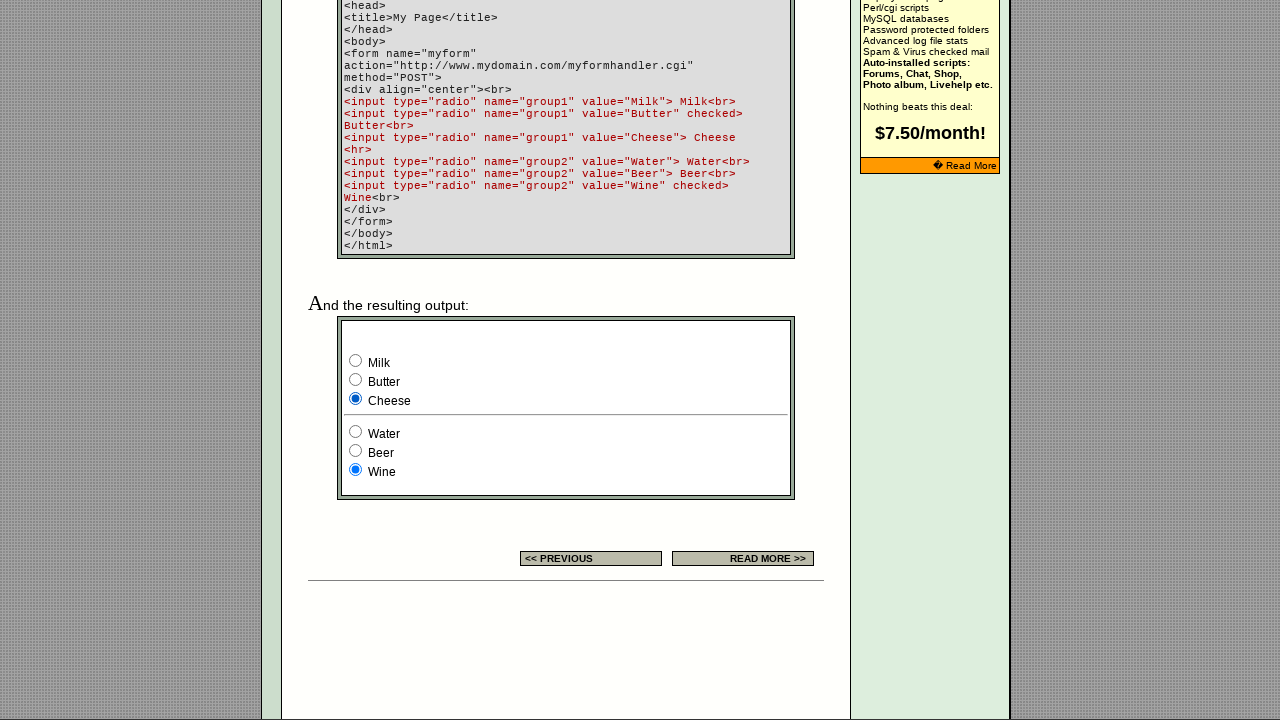